Tests dropdown selection functionality using different methods (by index, value, and visible text) and verifies checkbox interactions on a practice form

Starting URL: https://rahulshettyacademy.com/dropdownsPractise/

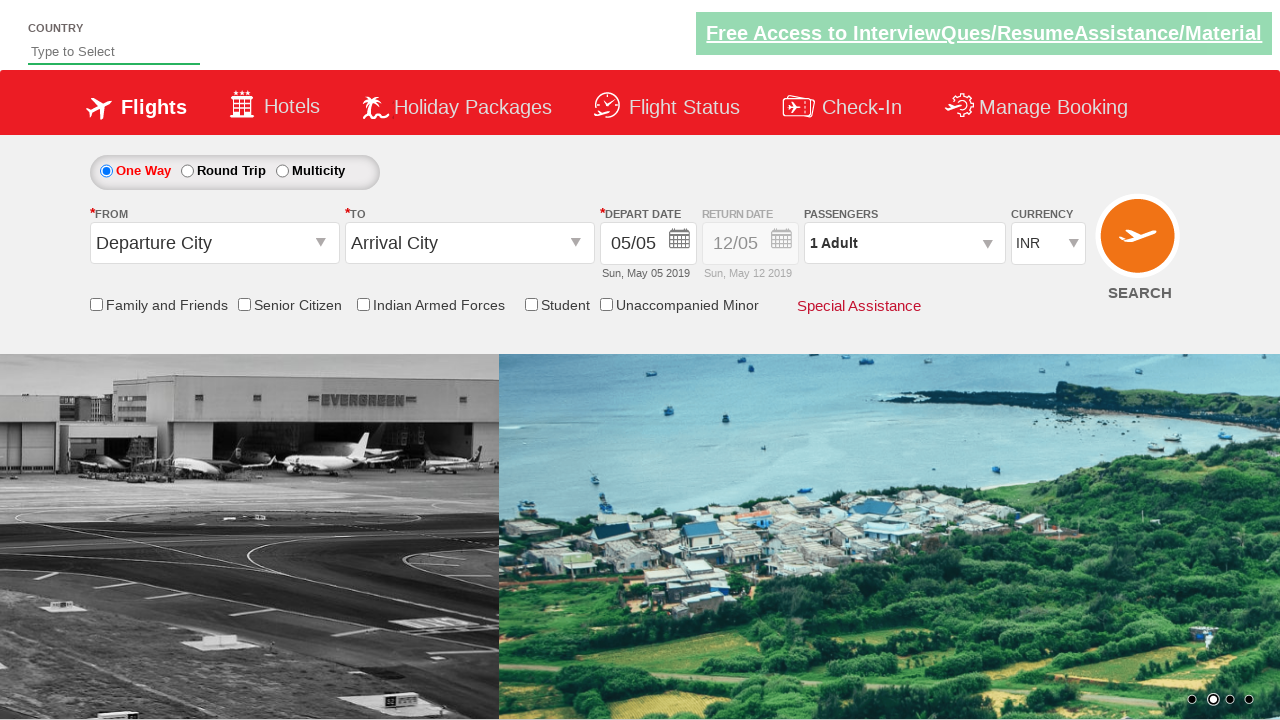

Located currency dropdown element
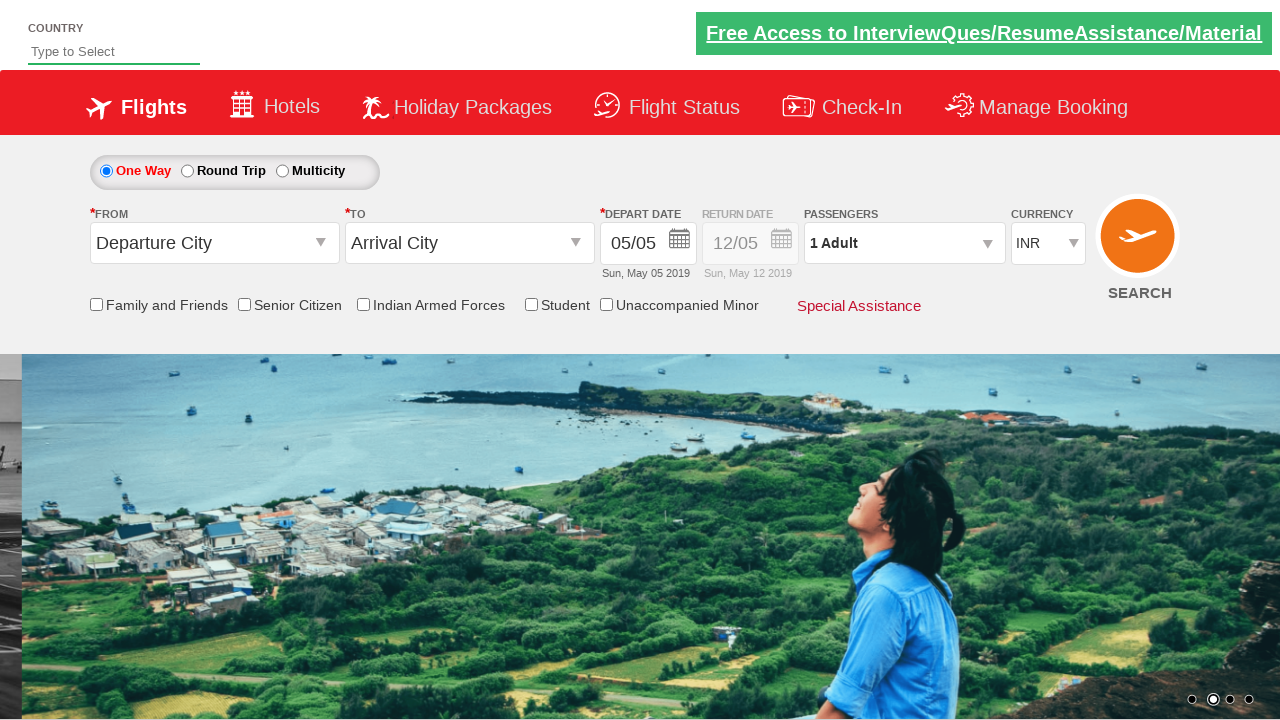

Selected dropdown option by index 1 on select[id*='DropDownListCurrency']
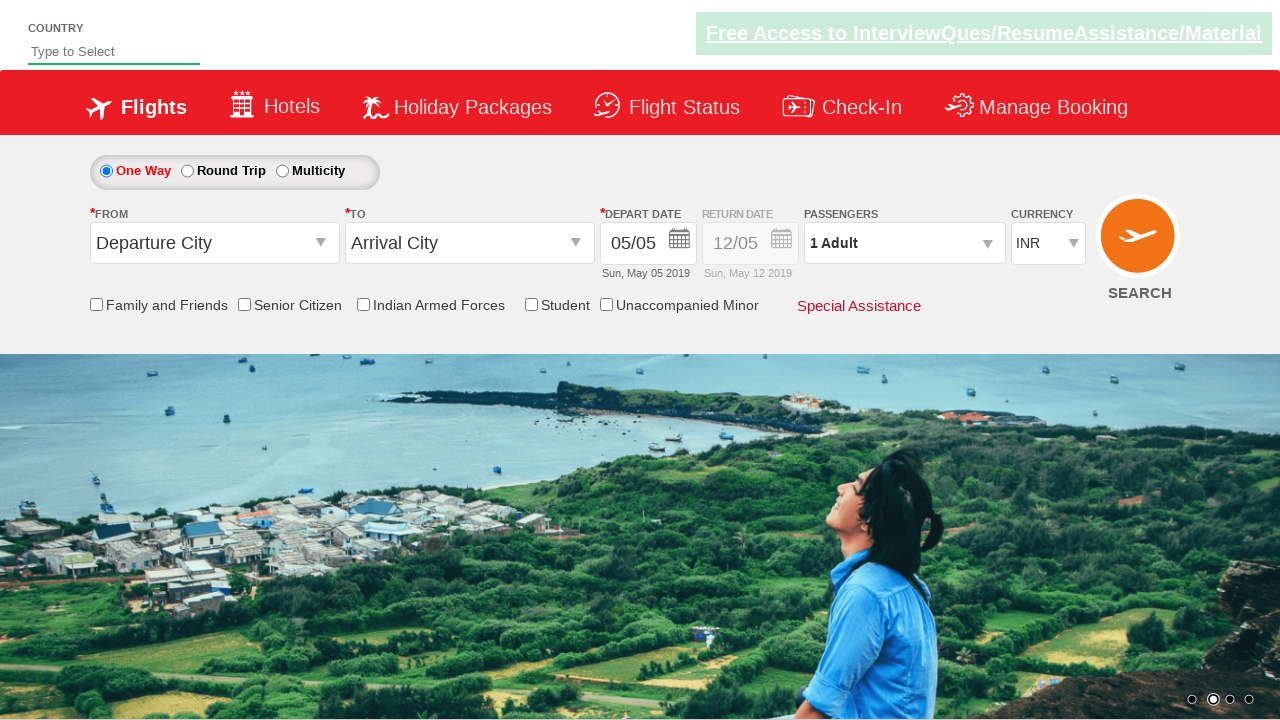

Selected dropdown option by value 'USD' on select[id*='DropDownListCurrency']
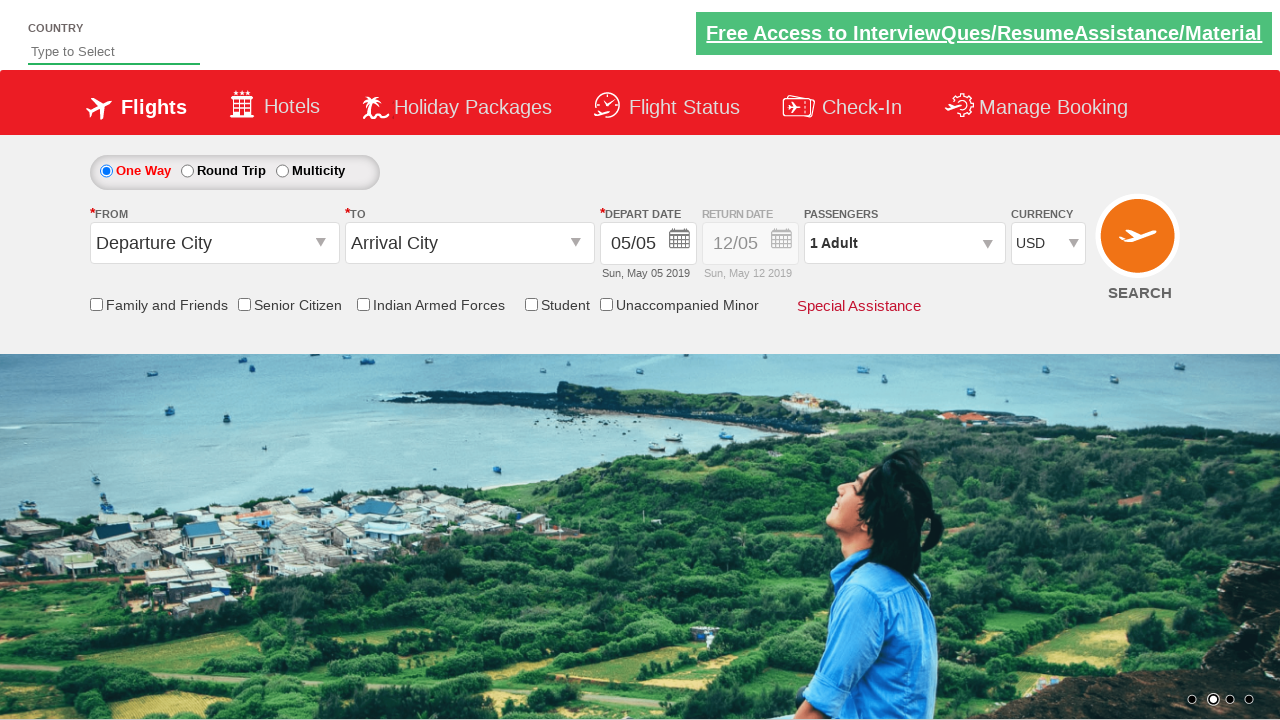

Selected dropdown option by visible text 'AED' on select[id*='DropDownListCurrency']
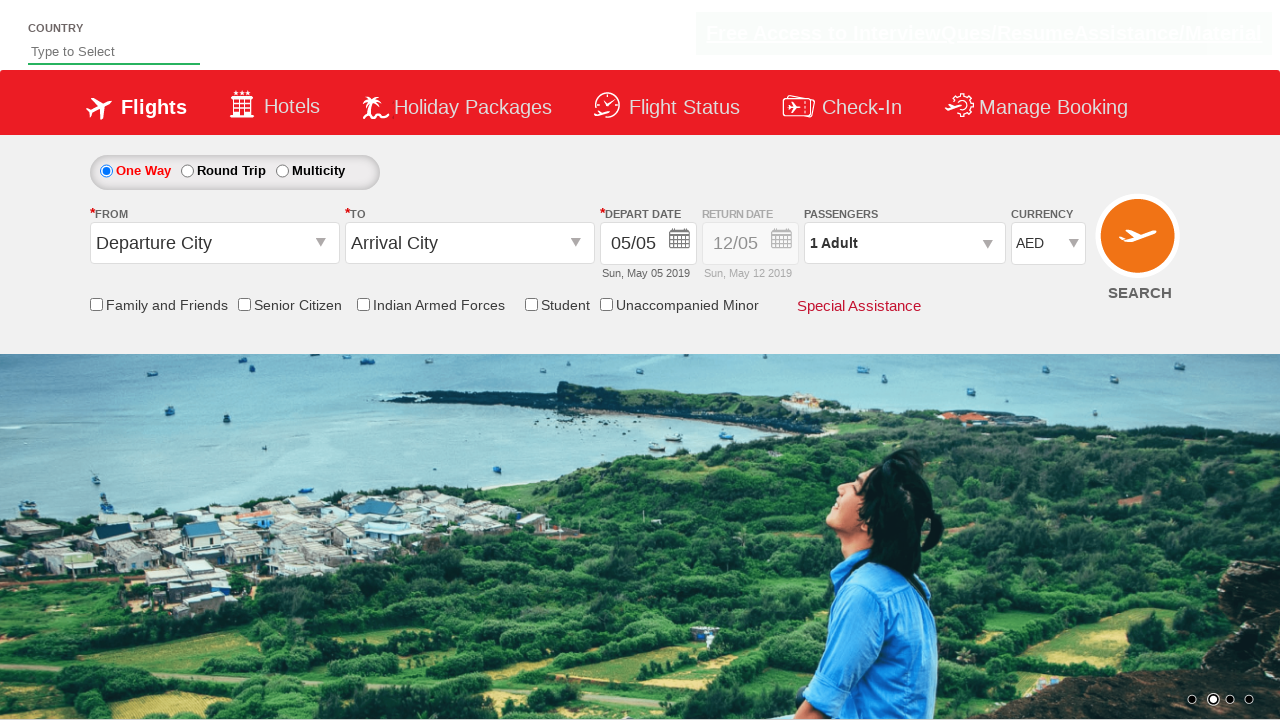

Clicked friends and family checkbox at (96, 304) on input[id*='friendsandfamily']
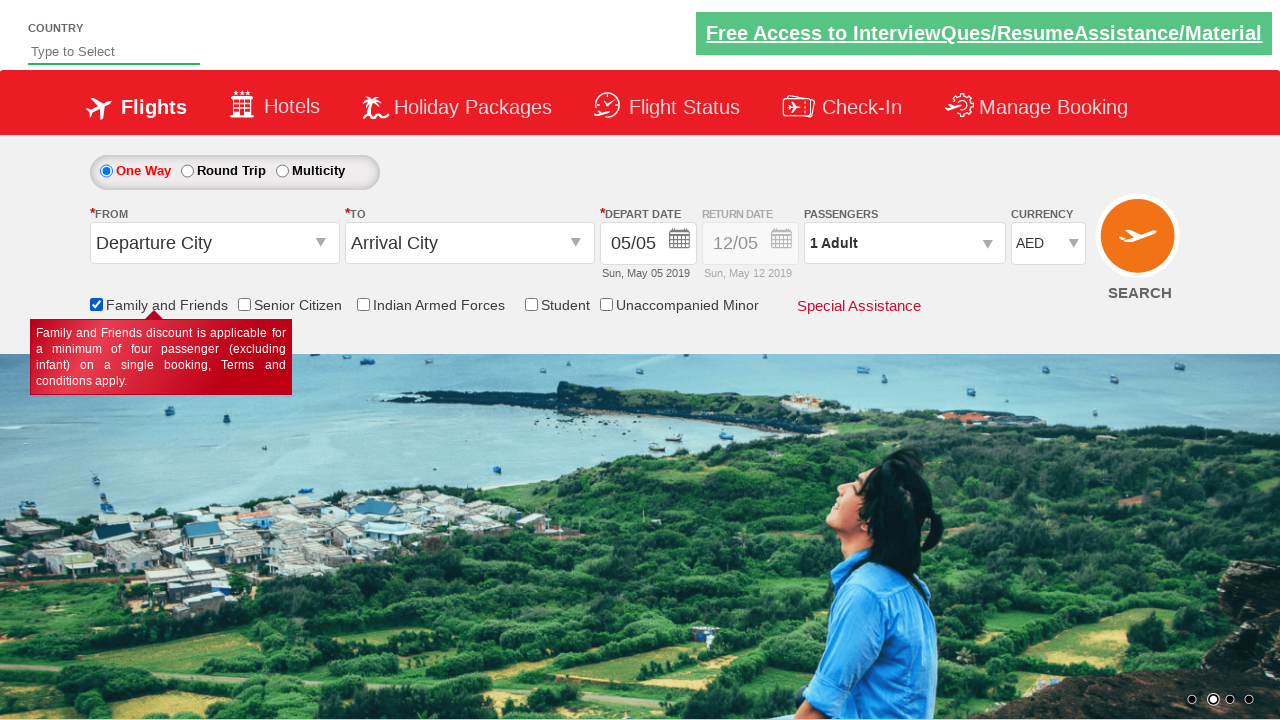

Verified checkbox is selected: True
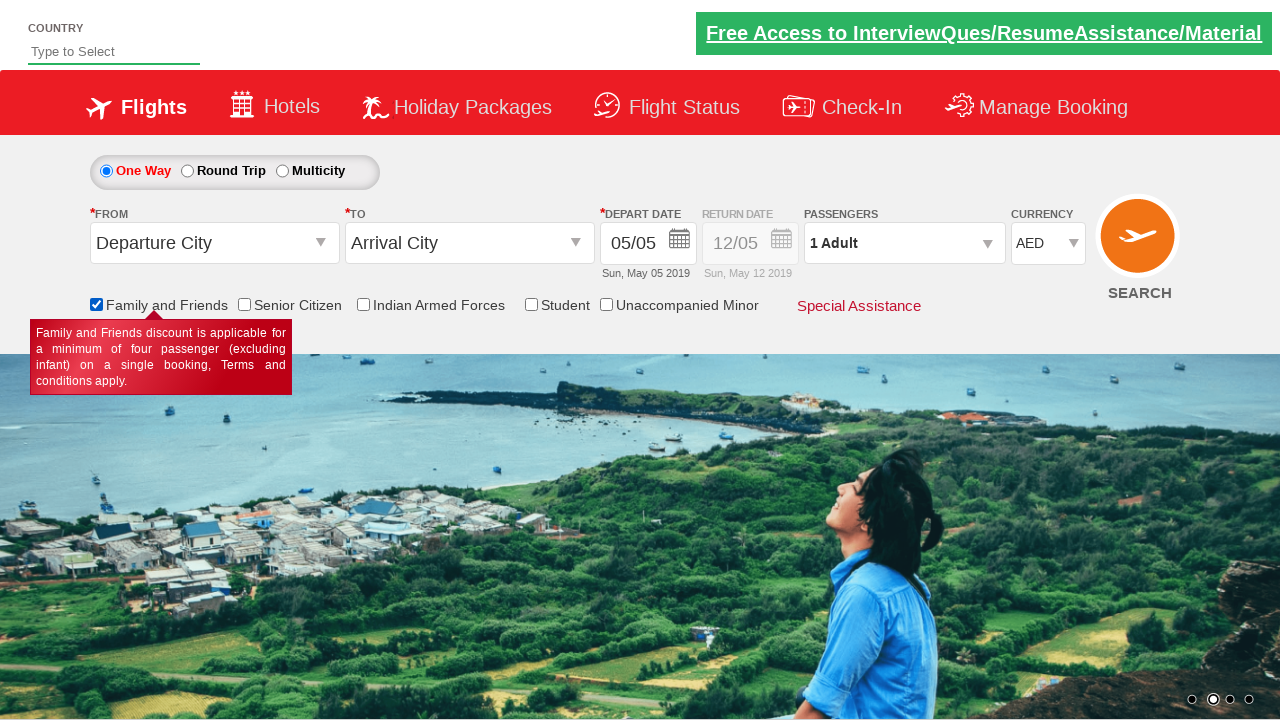

Counted total checkboxes on page: 6
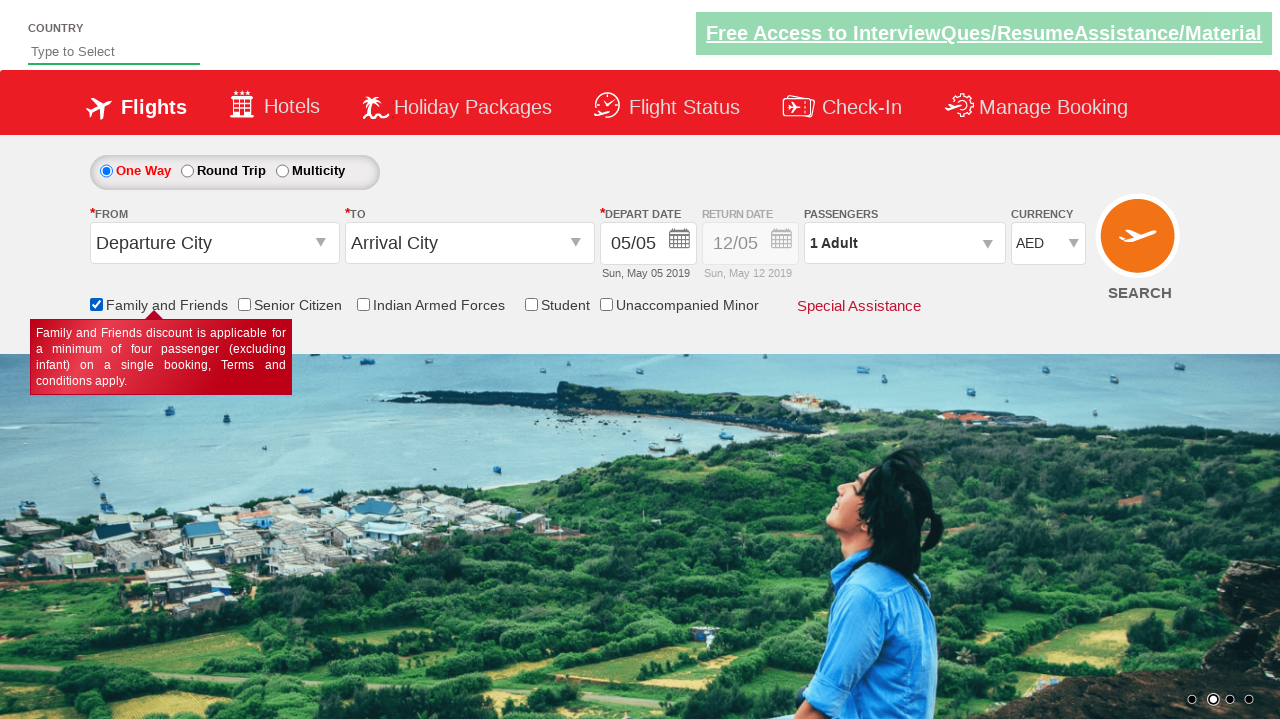

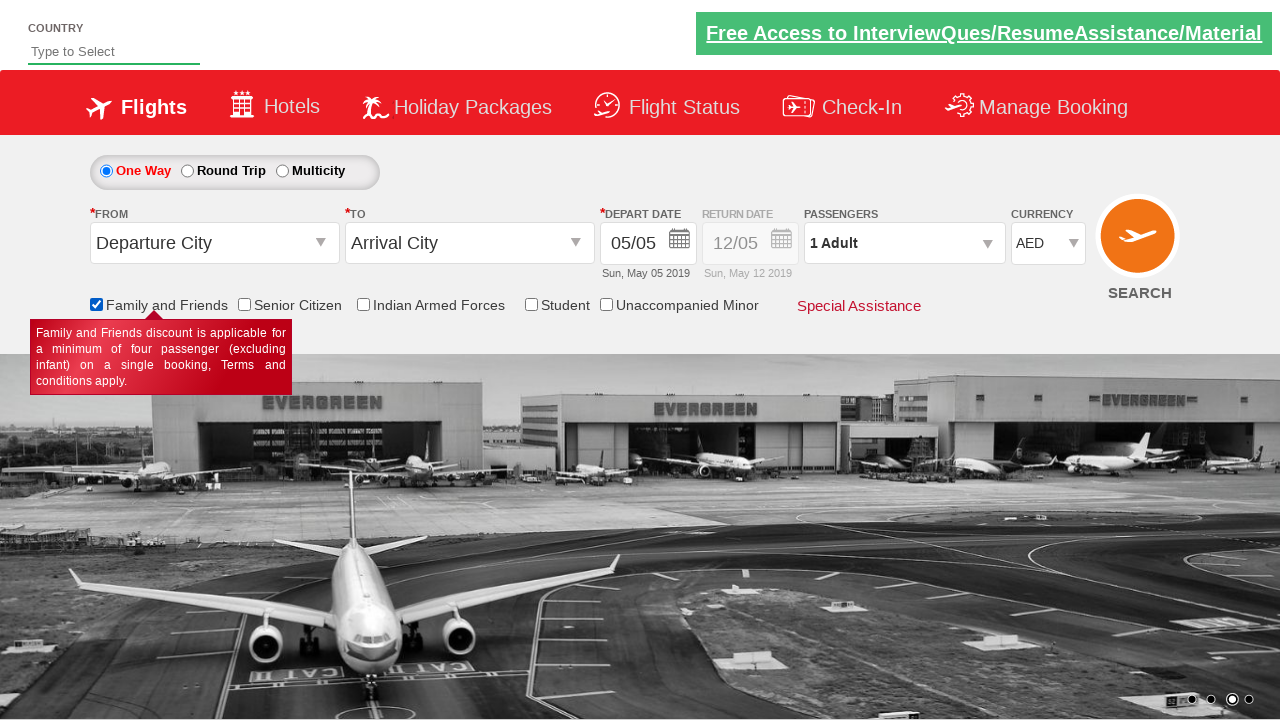